Tests drag and drop functionality within an iframe on jQuery UI demo page, then navigates back to the main page to click the Accept link

Starting URL: https://jqueryui.com/droppable/

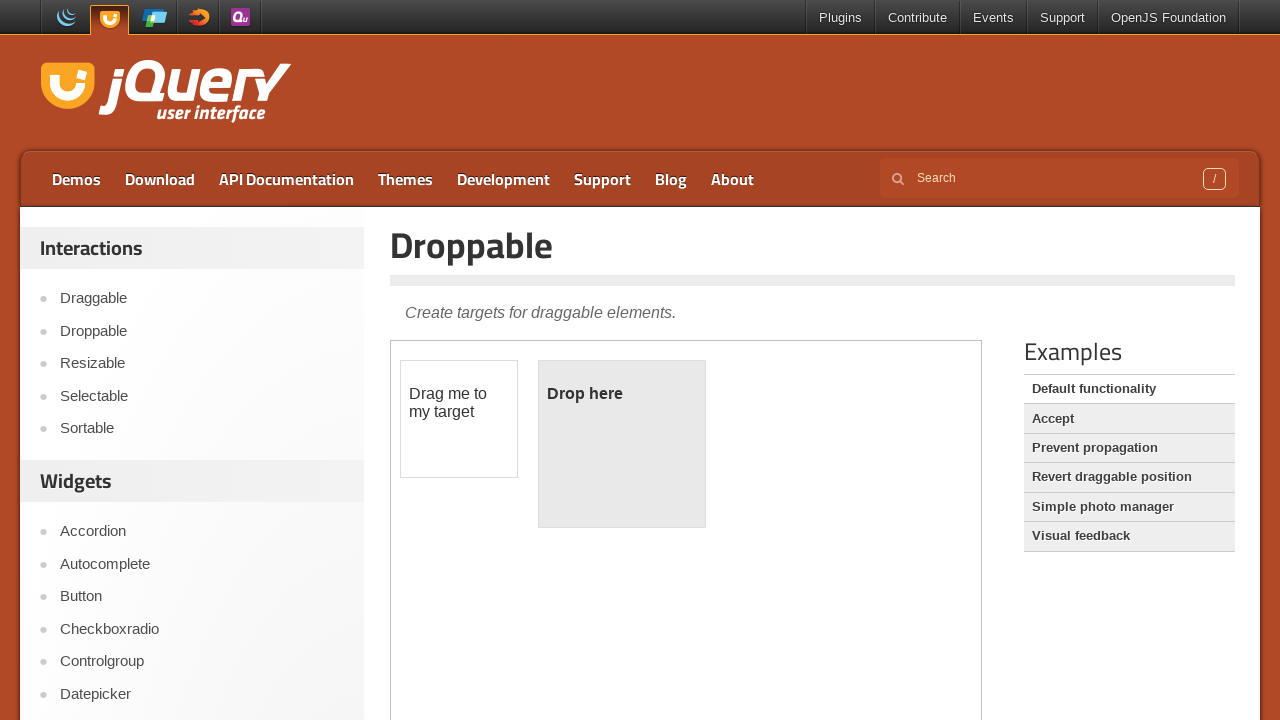

Located and selected the first iframe containing draggable elements
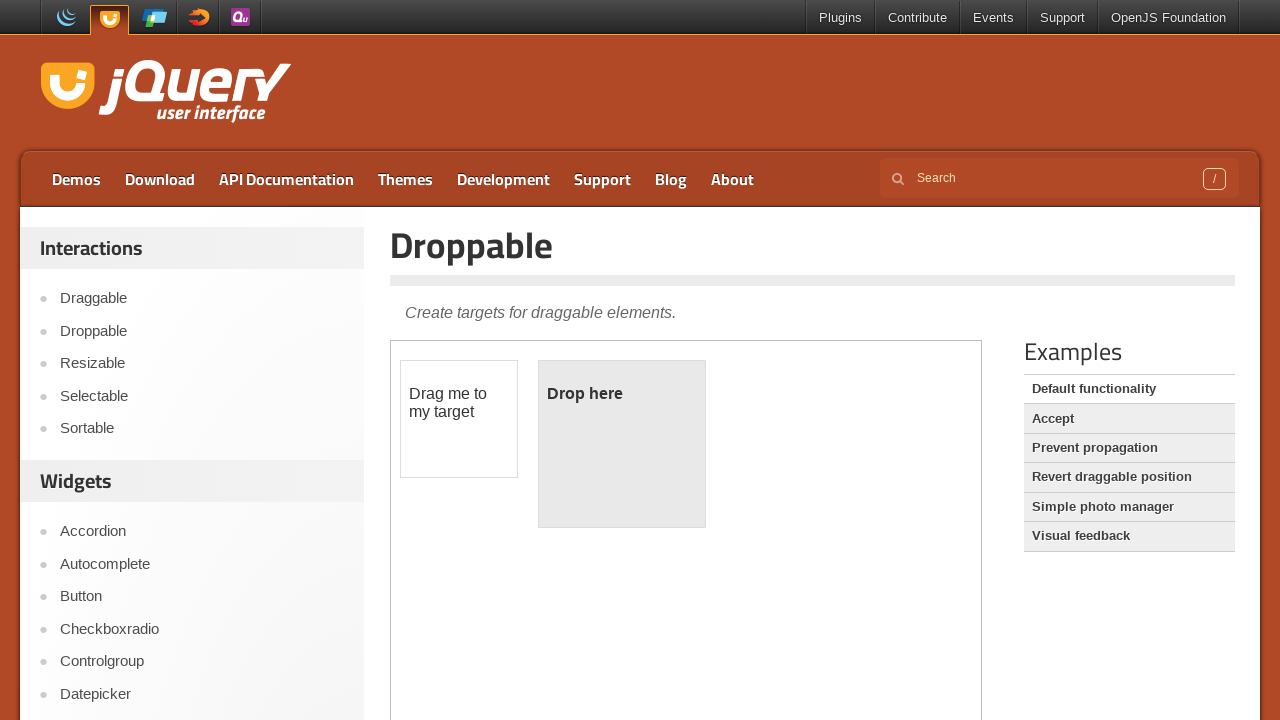

Located the draggable element within the iframe
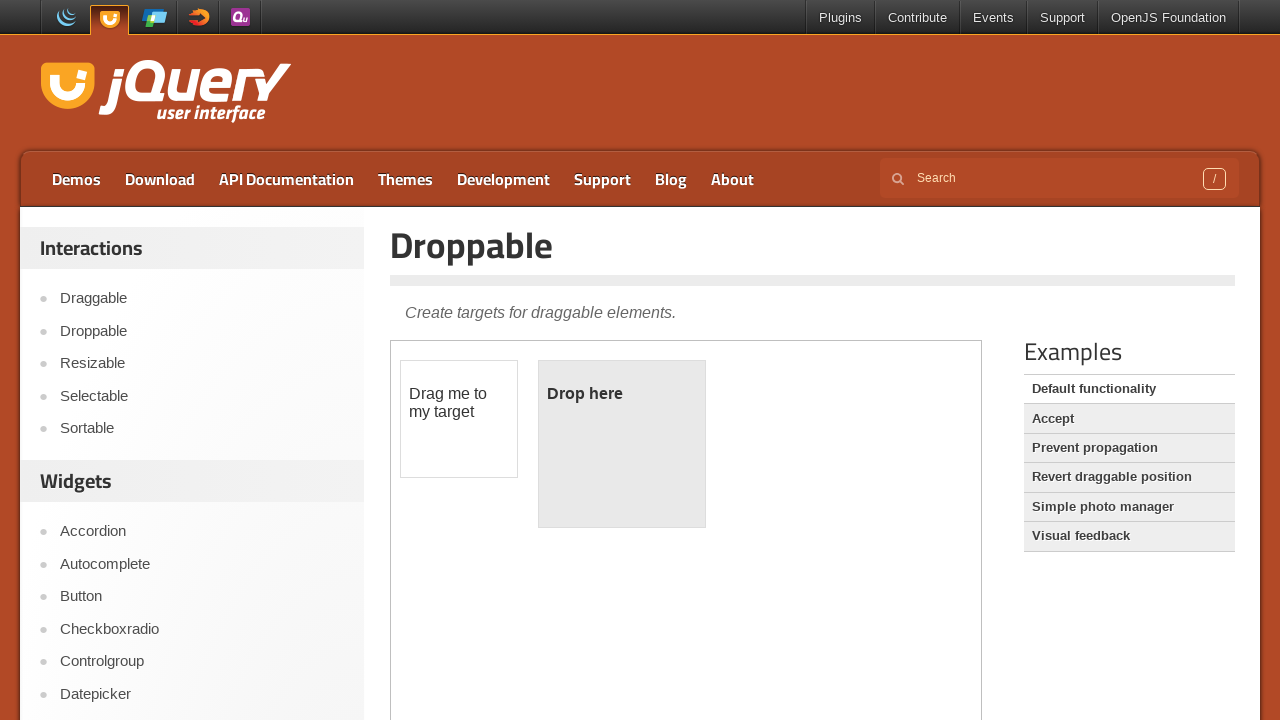

Located the droppable target element within the iframe
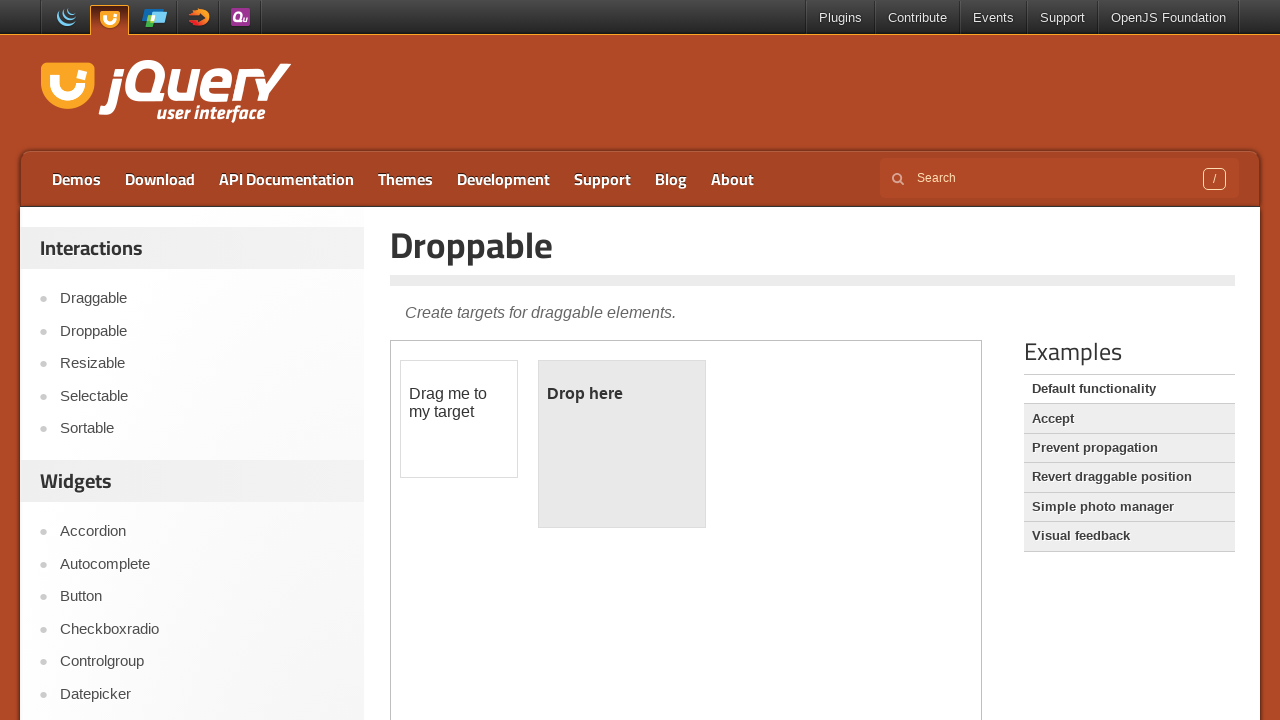

Dragged the draggable element to the droppable target at (622, 444)
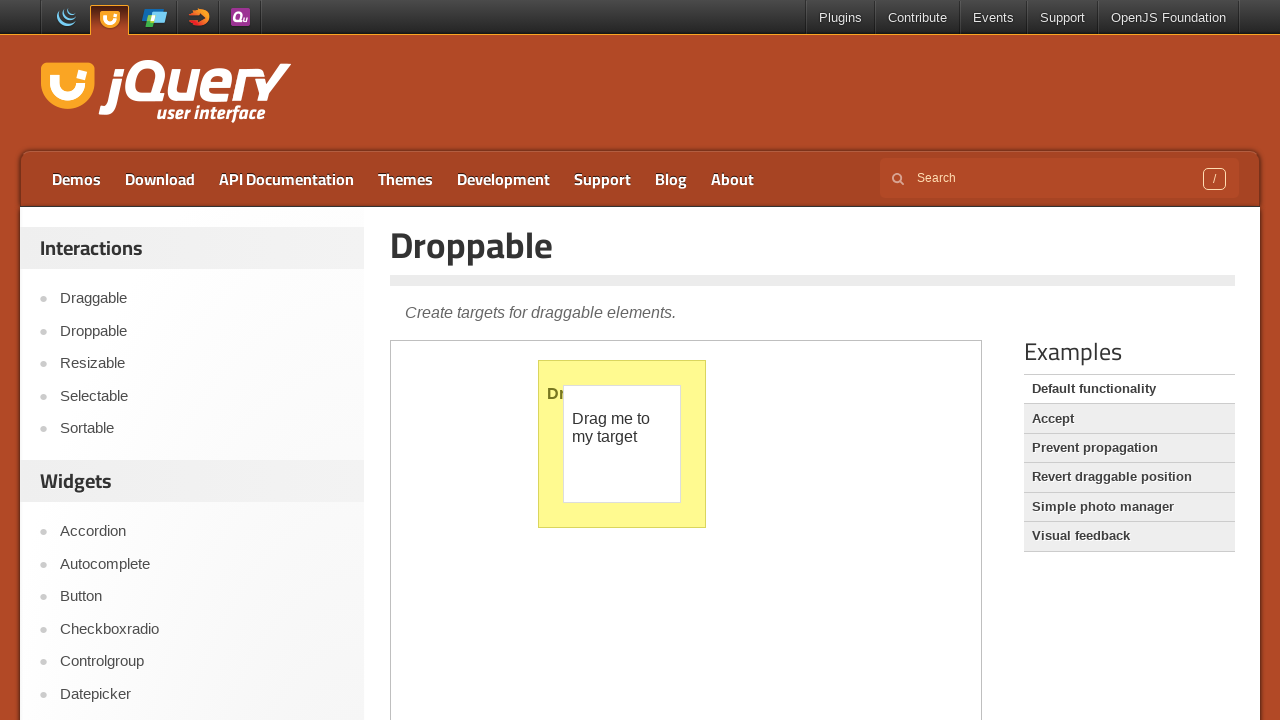

Clicked the Accept link on the main page at (1129, 419) on a:text('Accept')
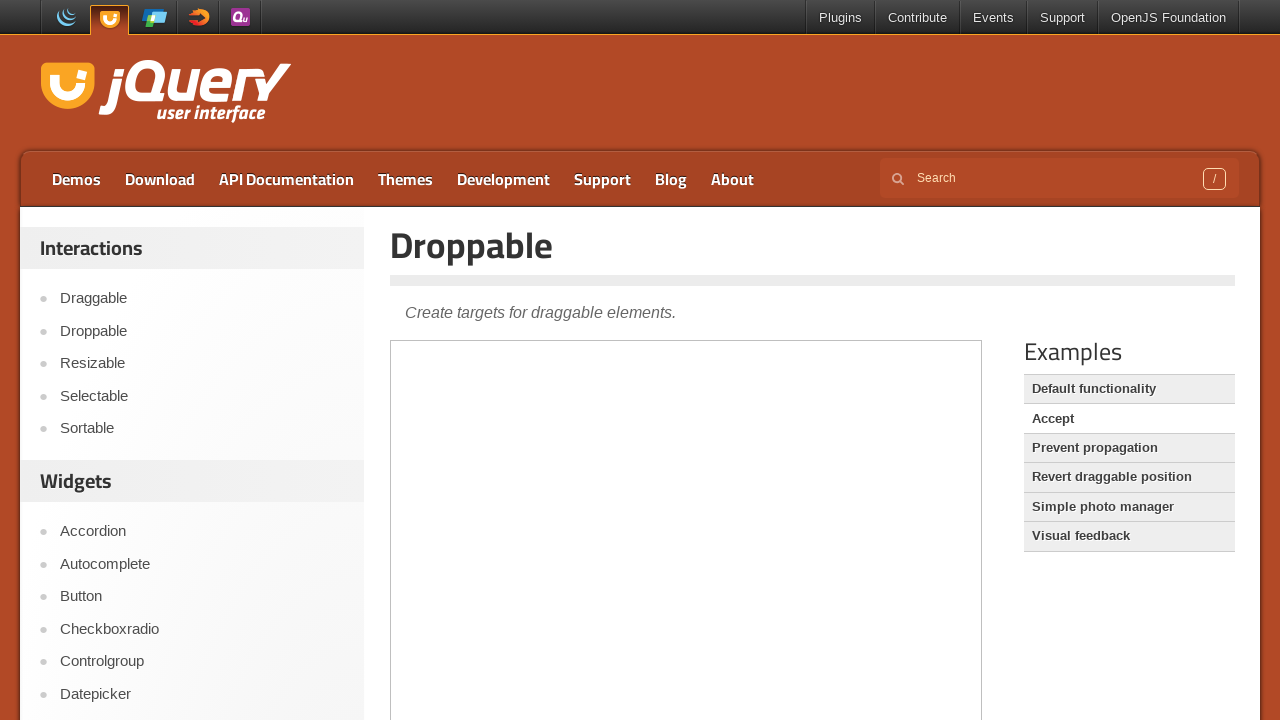

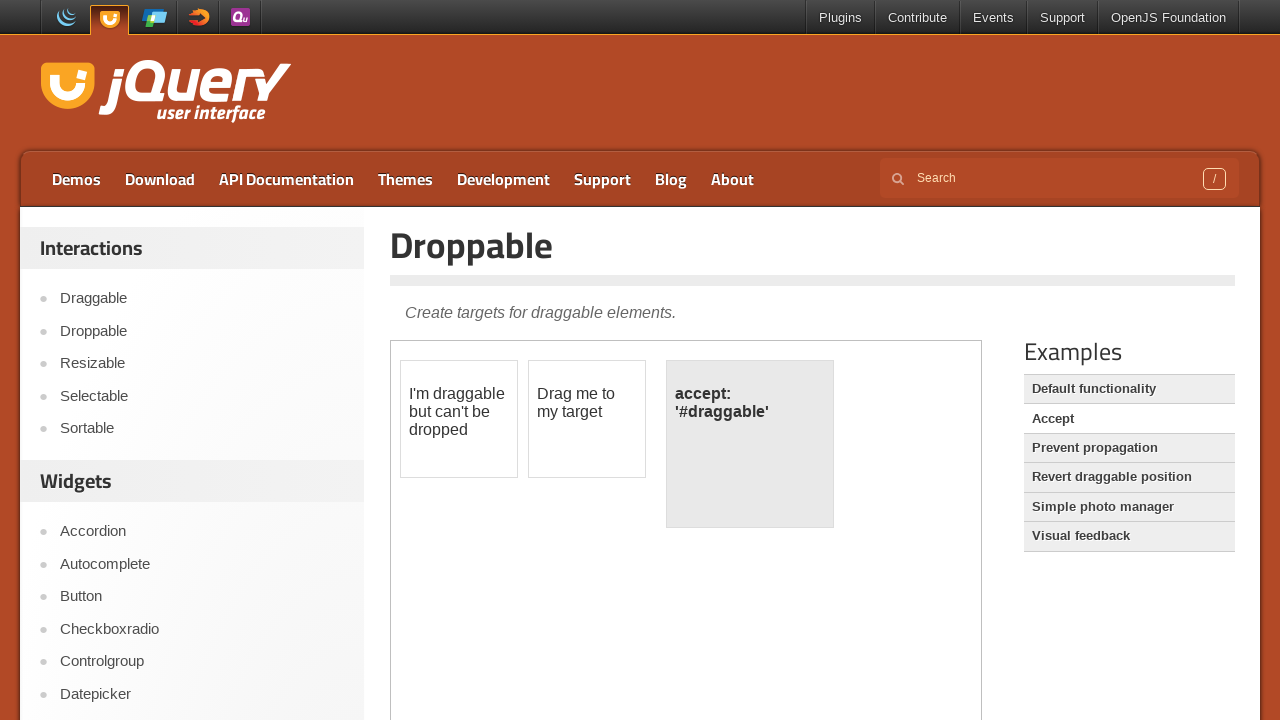